Automates solving a math problem by reading a value from the page, calculating the answer using logarithm and sine functions, filling in the result, checking required checkboxes, and submitting the form to verify success.

Starting URL: http://suninjuly.github.io/math.html

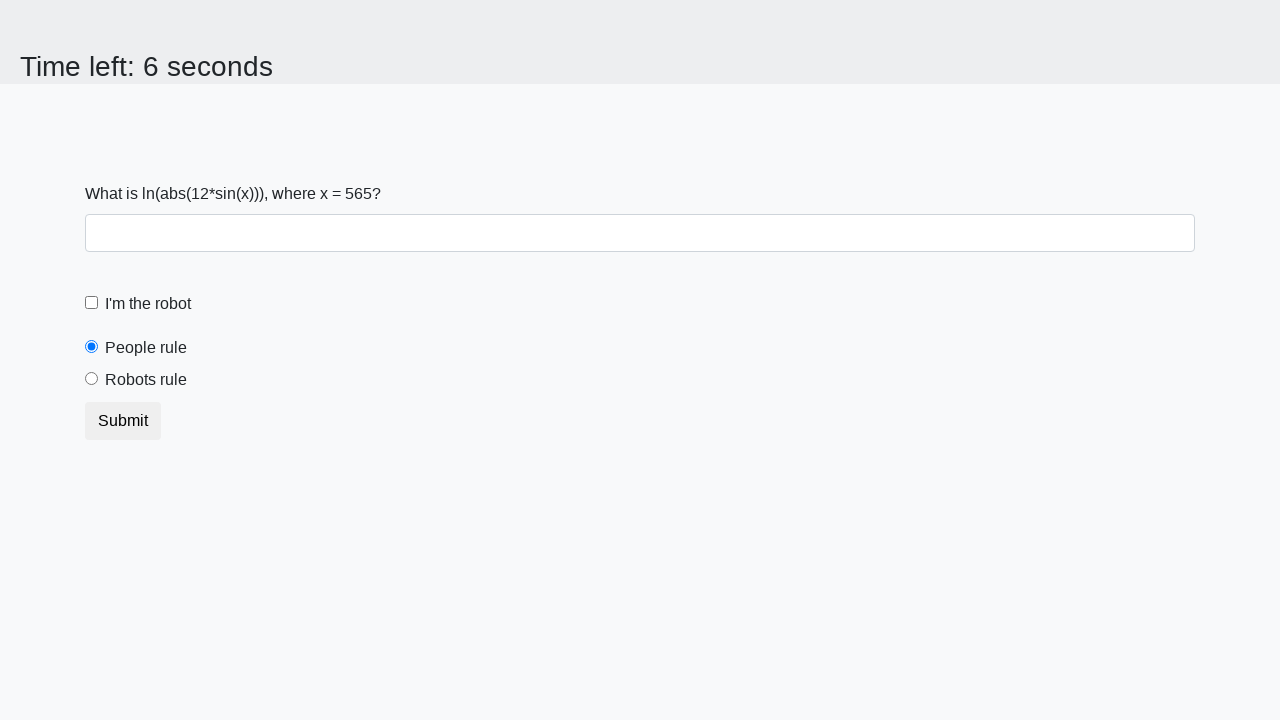

Located the input value element
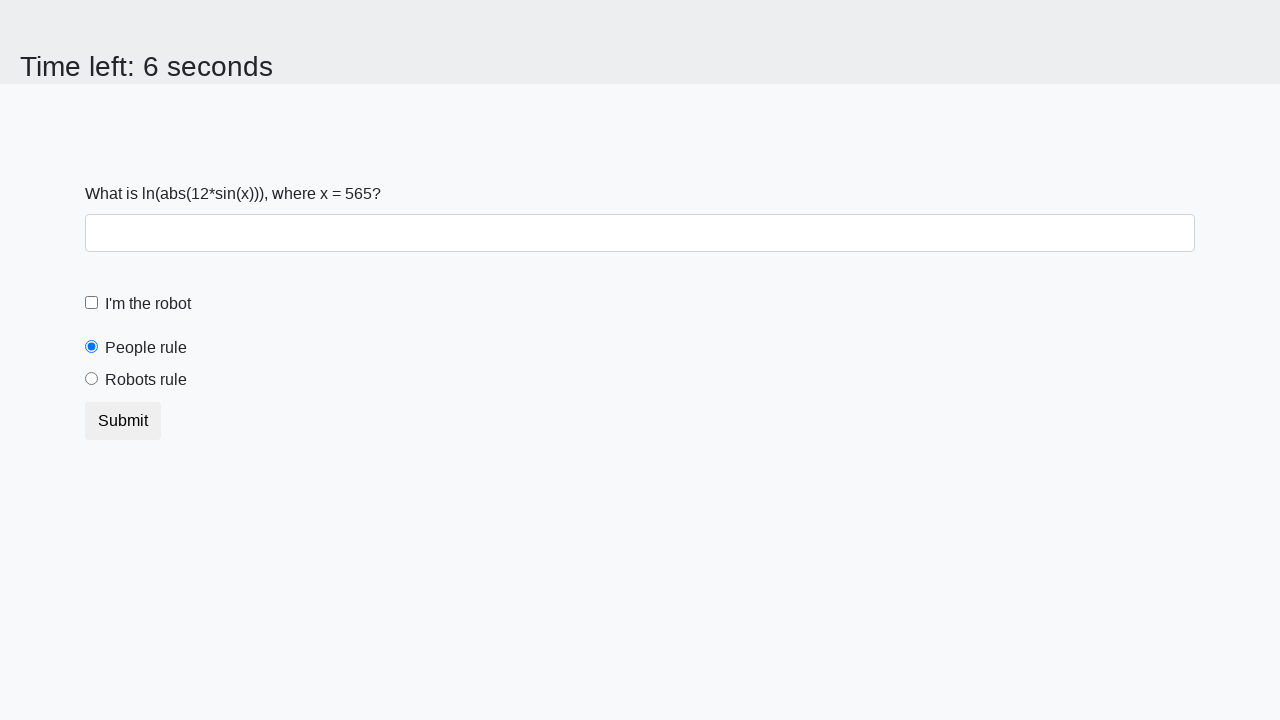

Extracted x value from the page
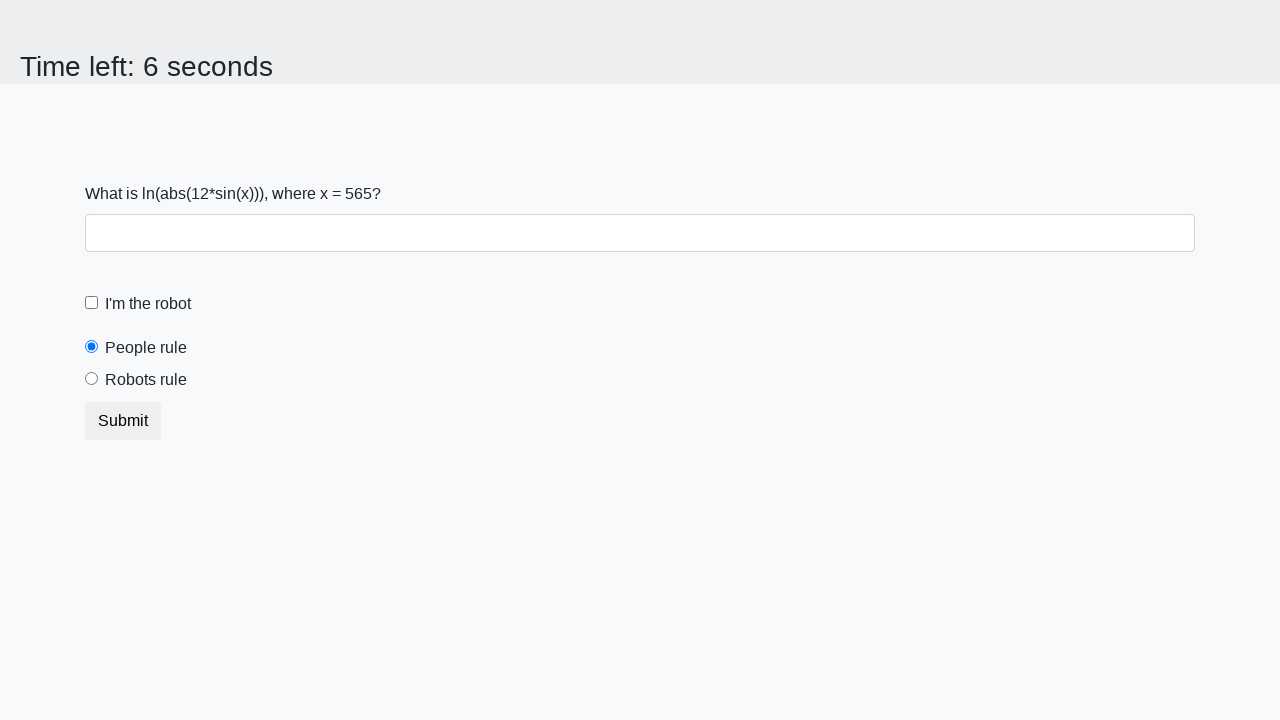

Converted x value to float: 565.0
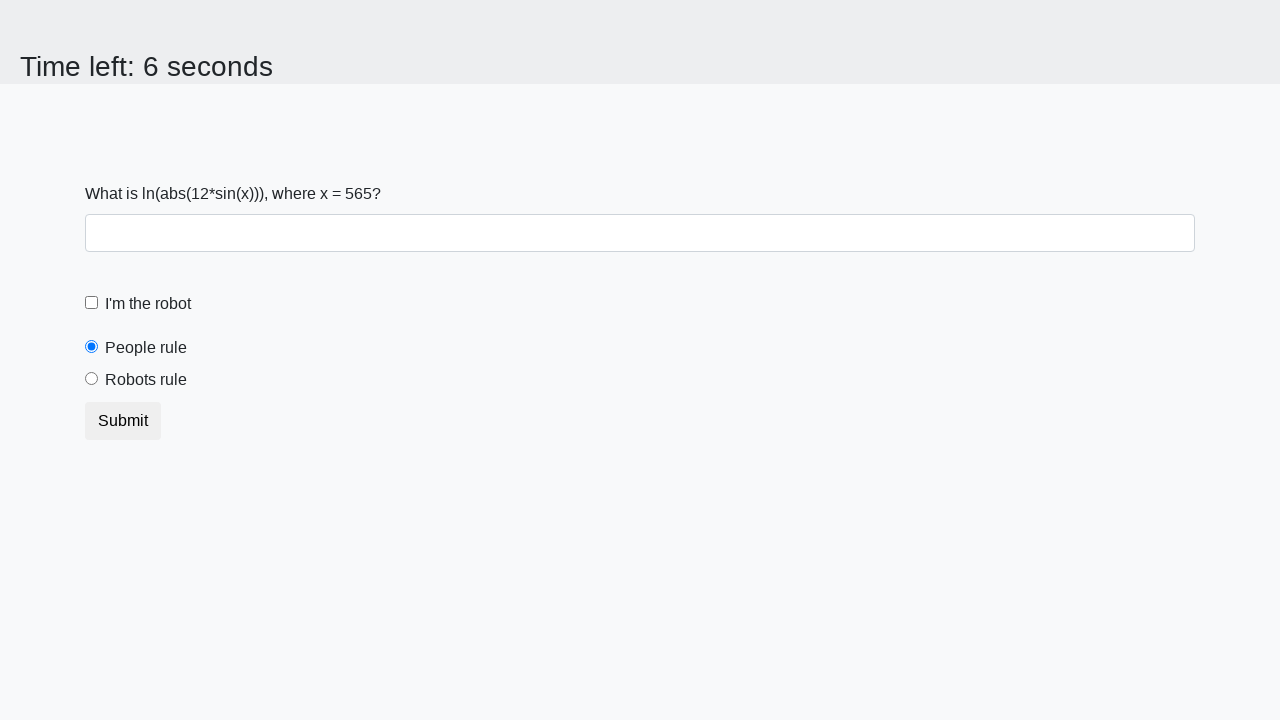

Calculated answer using logarithm and sine functions: 1.7249610614619884
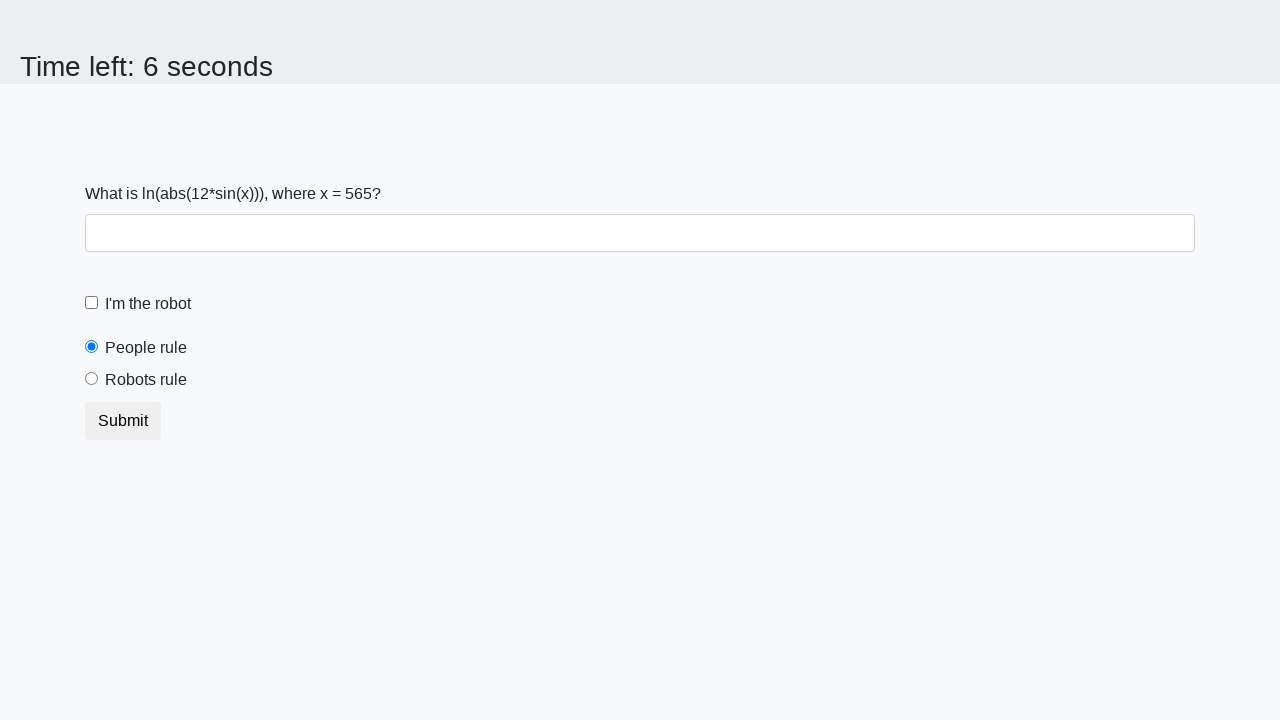

Filled answer field with calculated value on #answer
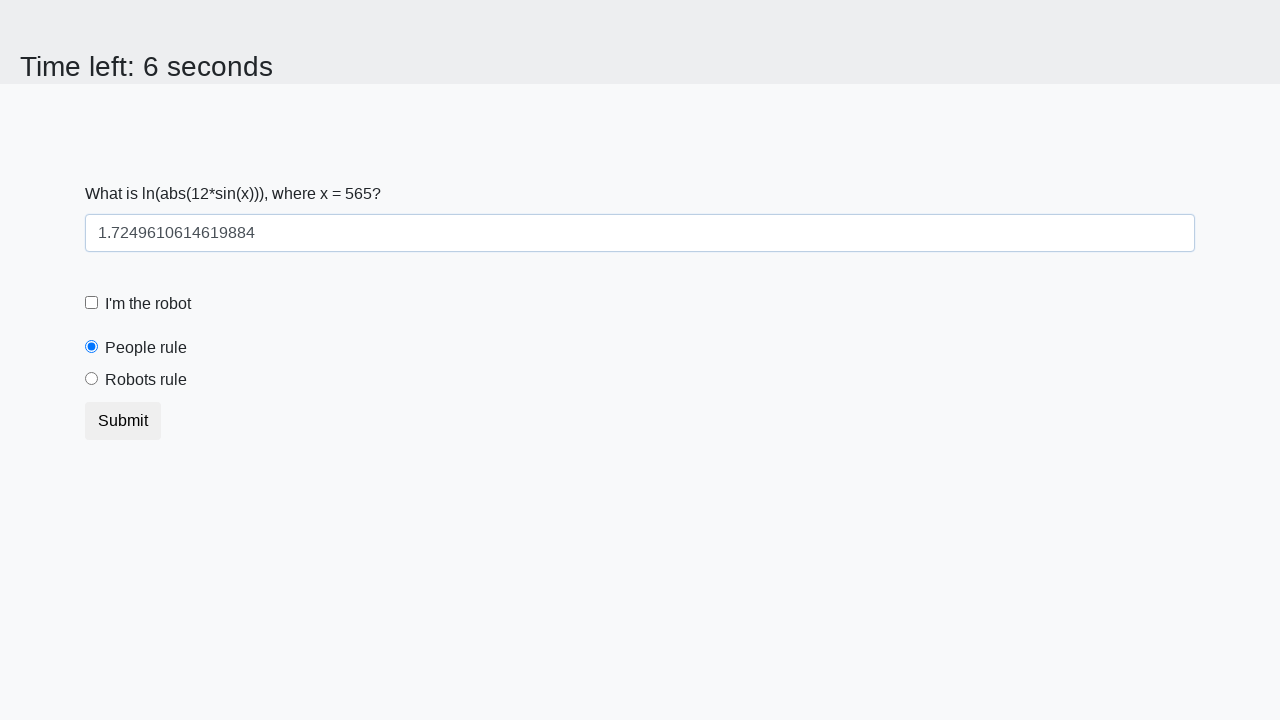

Clicked the robot checkbox at (92, 303) on #robotCheckbox
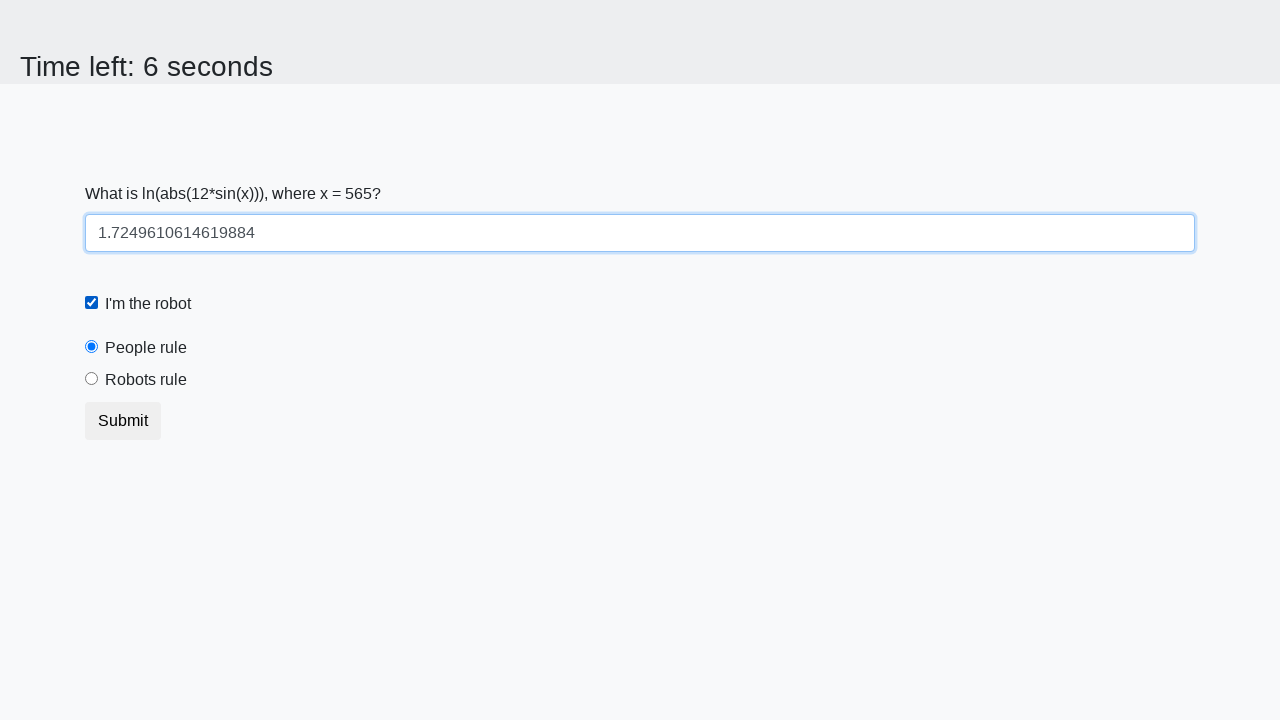

Clicked the robots rule checkbox at (92, 379) on #robotsRule
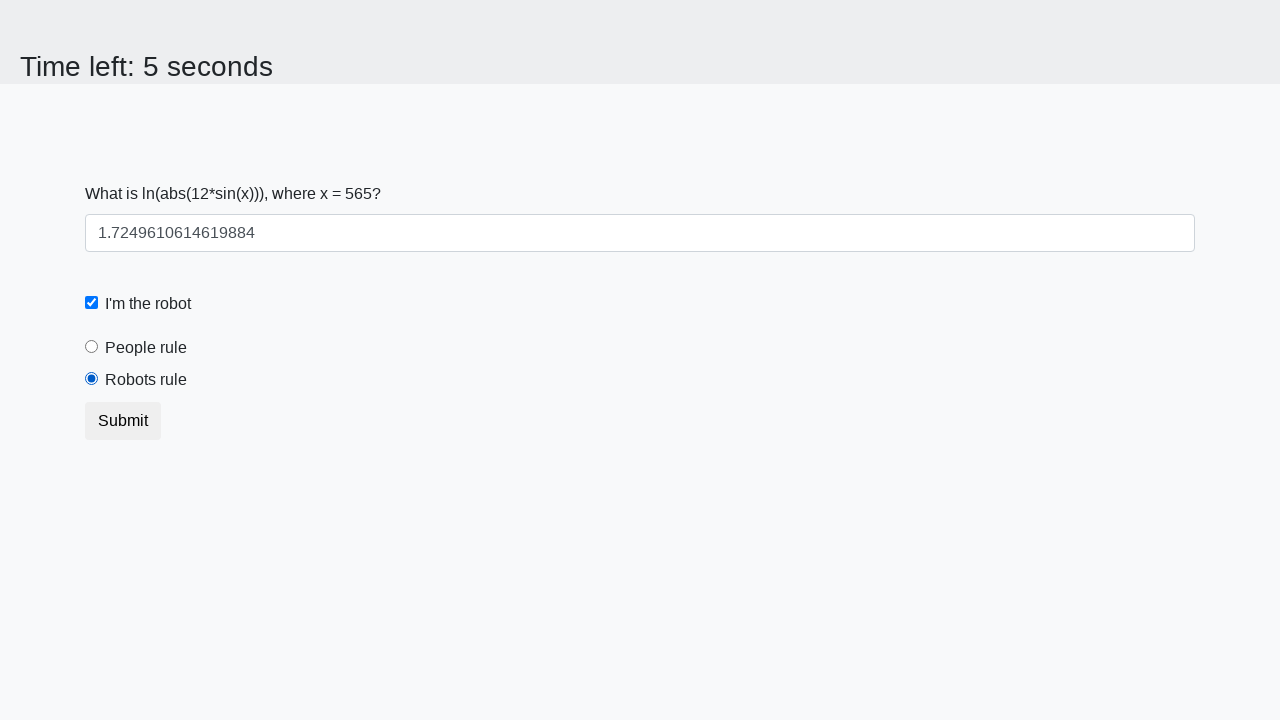

Clicked the submit button at (123, 421) on button.btn
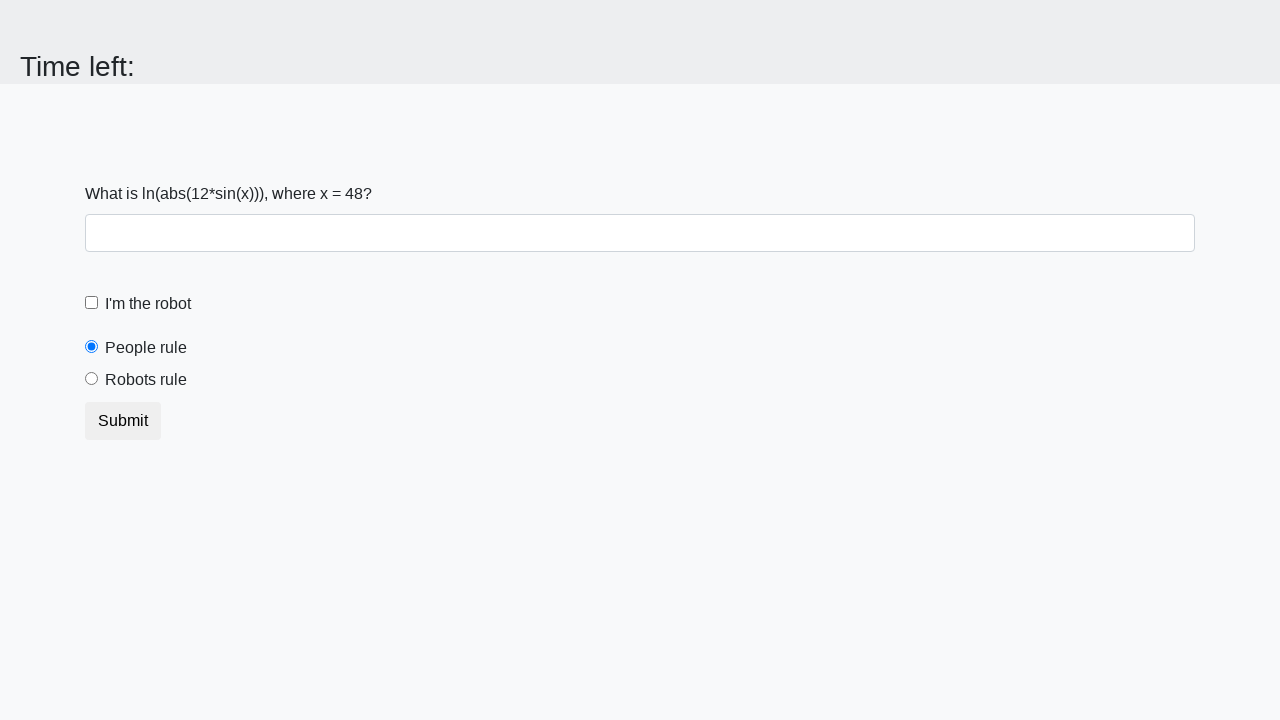

Set up dialog handler to accept alerts
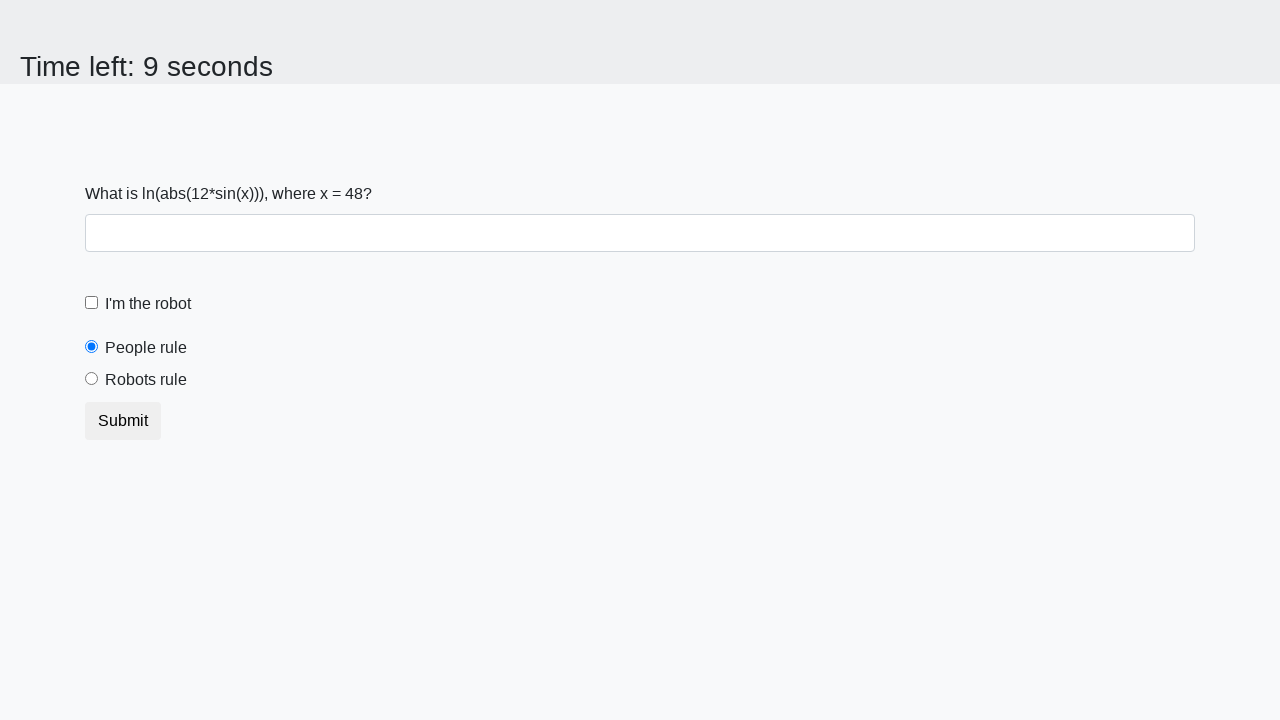

Waited for alert processing to complete
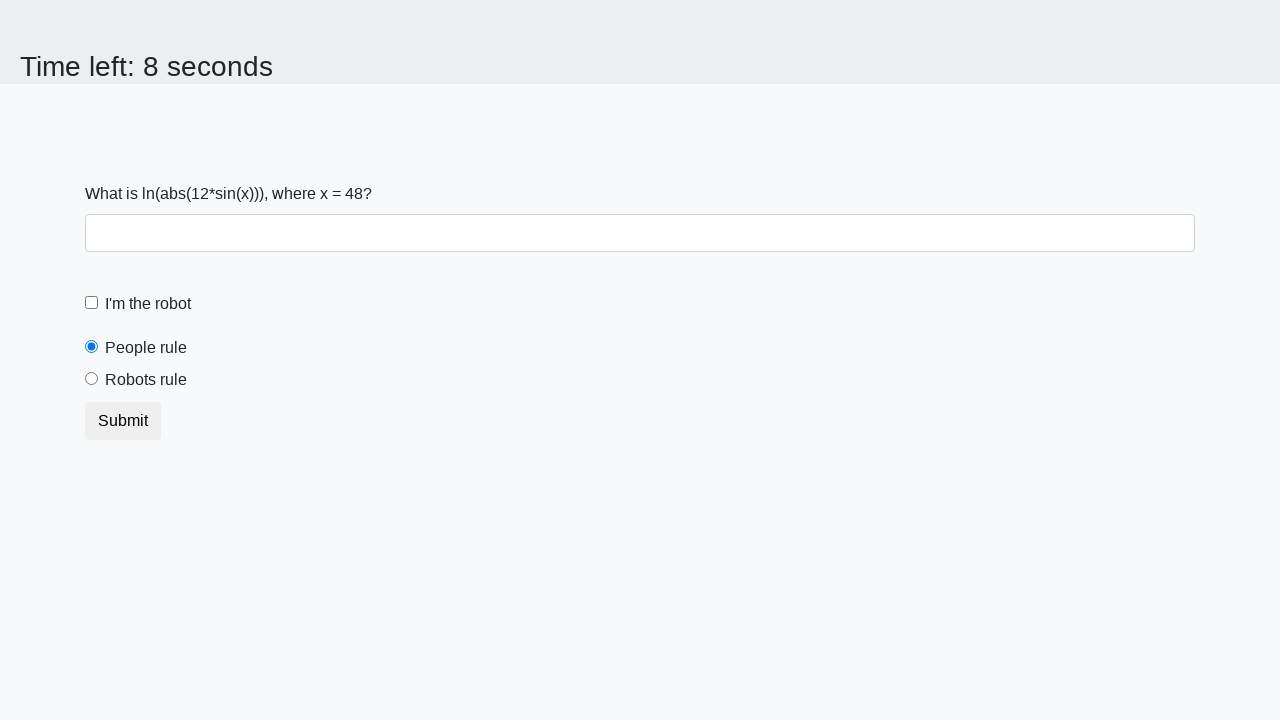

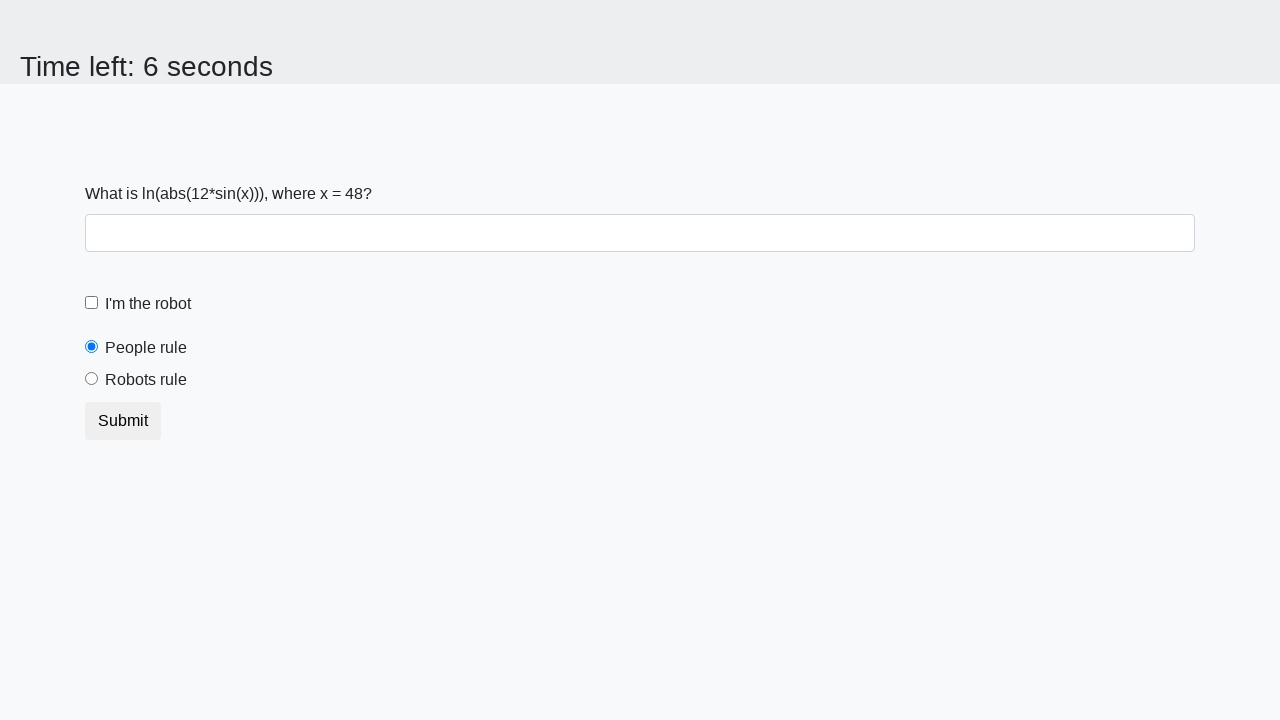